Tests file upload functionality by uploading a file and verifying the uploaded filename is displayed

Starting URL: http://the-internet.herokuapp.com/upload

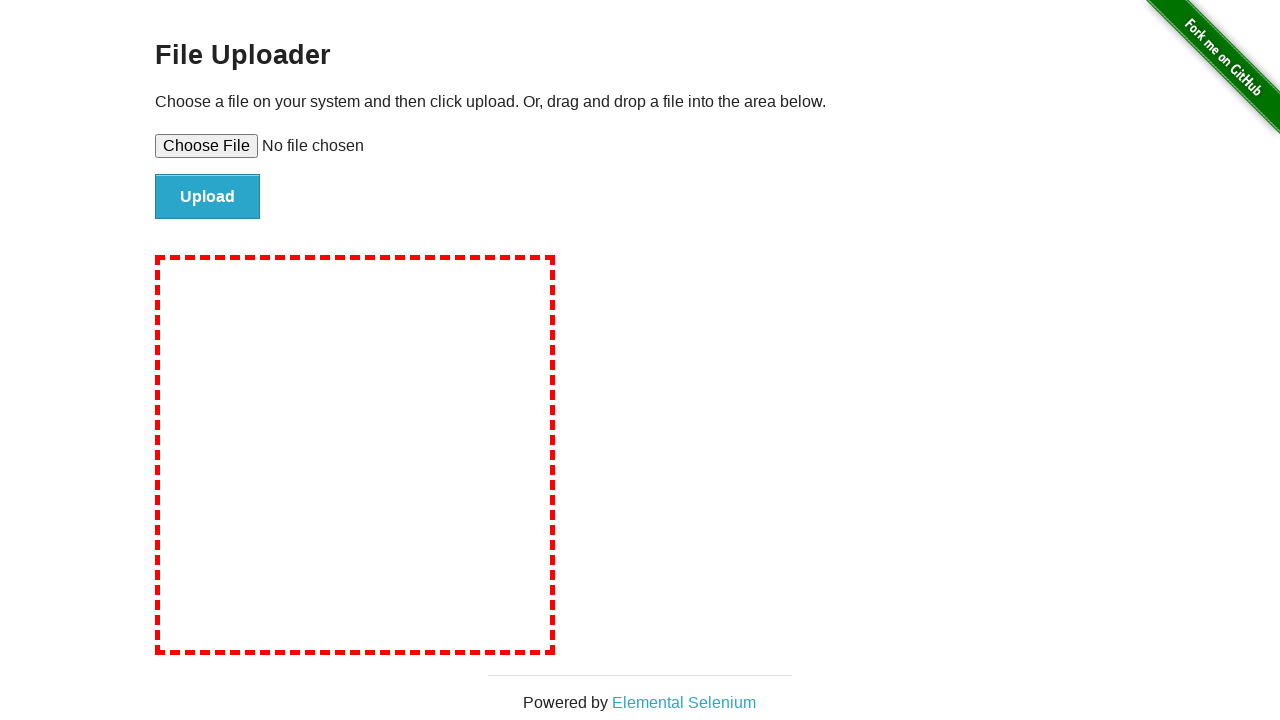

Created temporary text file for upload
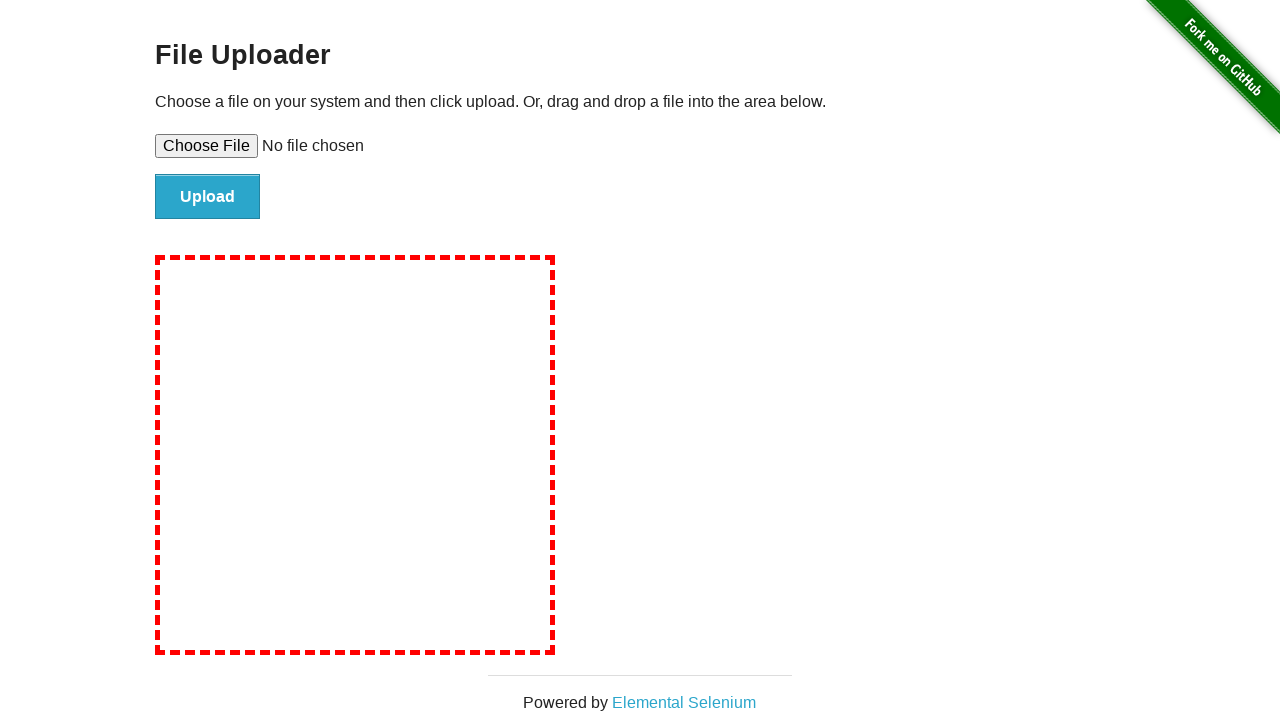

Selected file for upload using file input field
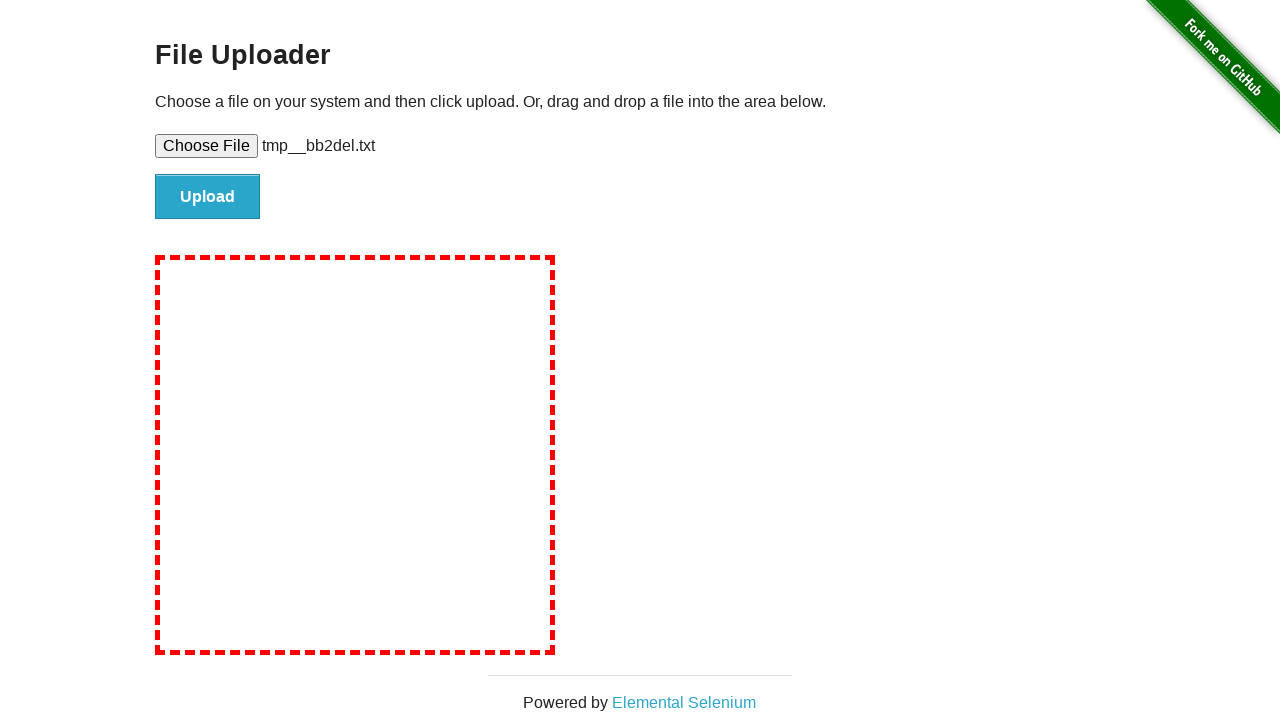

Clicked file submit button to upload file at (208, 197) on #file-submit
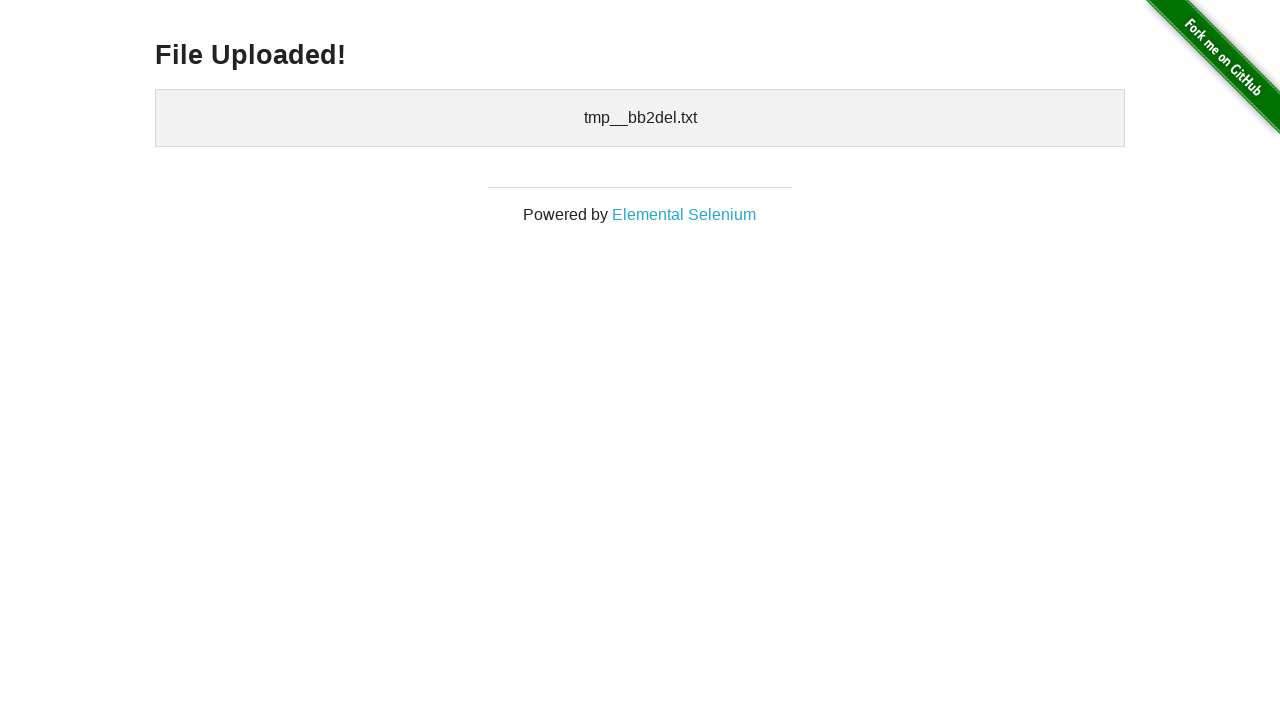

Waited for uploaded files section to appear
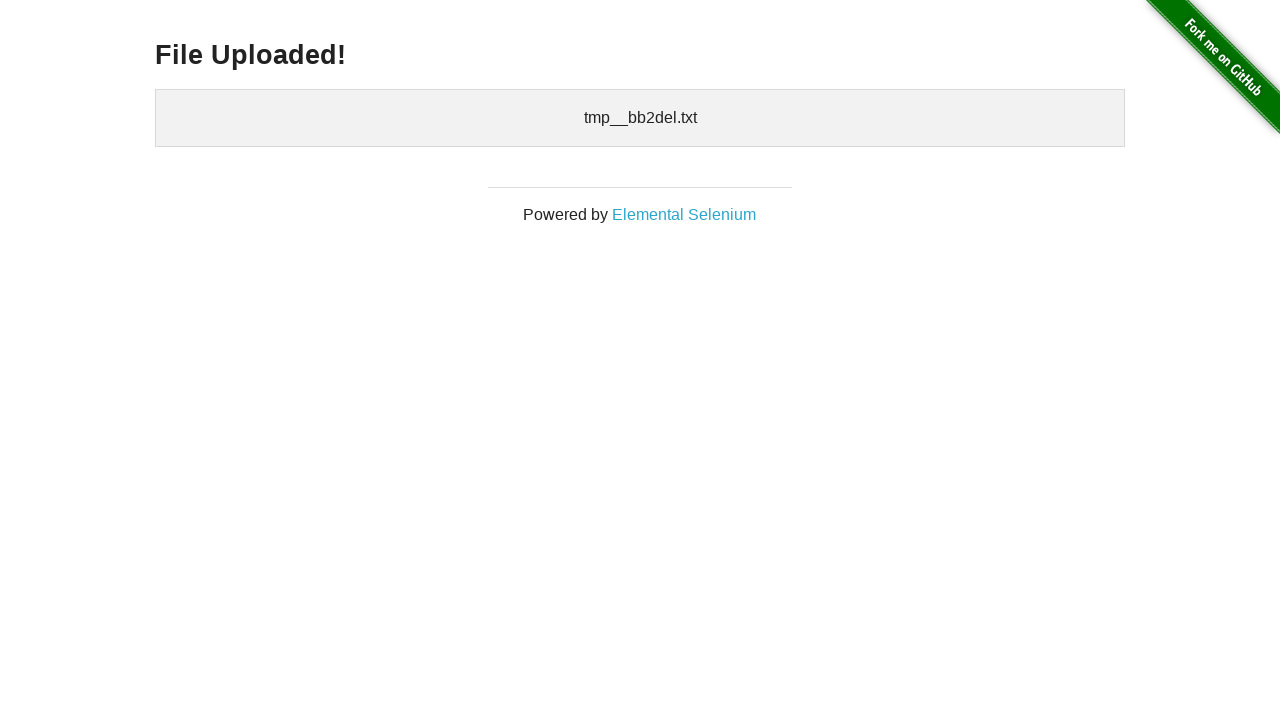

Verified uploaded files section is visible
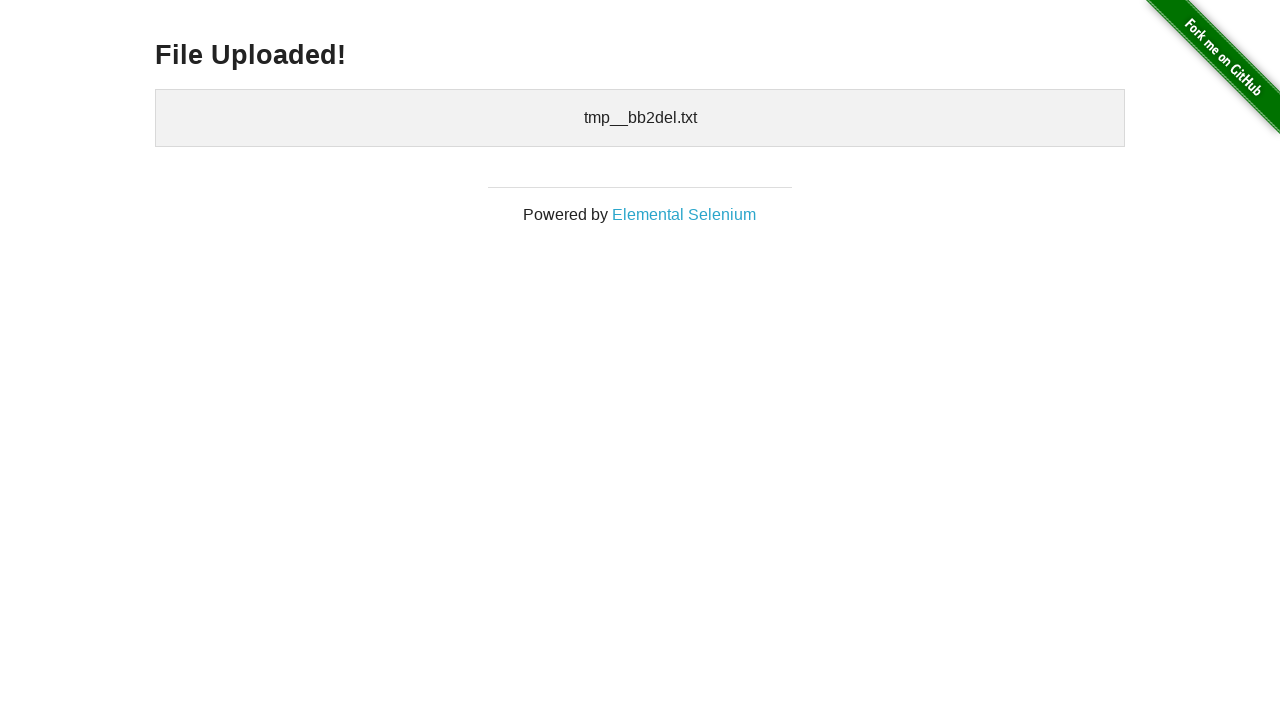

Cleaned up temporary file
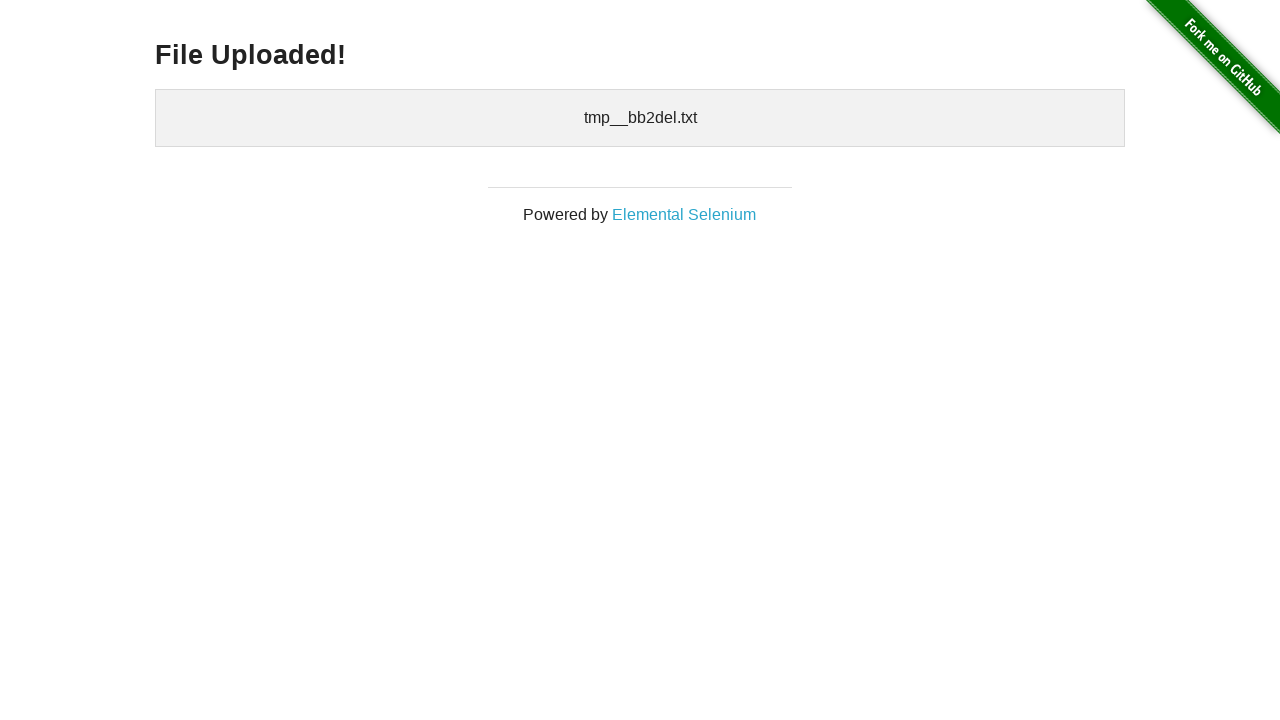

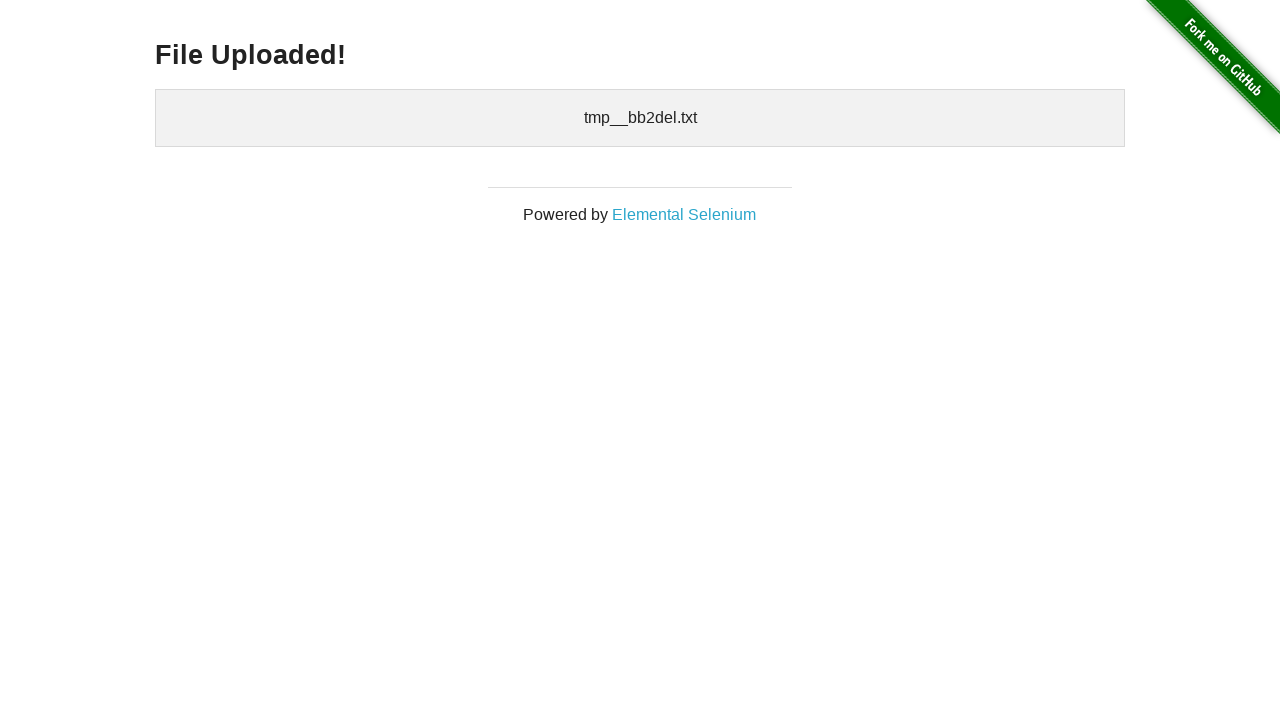